Tests checkbox interaction by clicking a checkbox, verifying its selection status, and counting total checkboxes on the page

Starting URL: https://rahulshettyacademy.com/dropdownsPractise/#

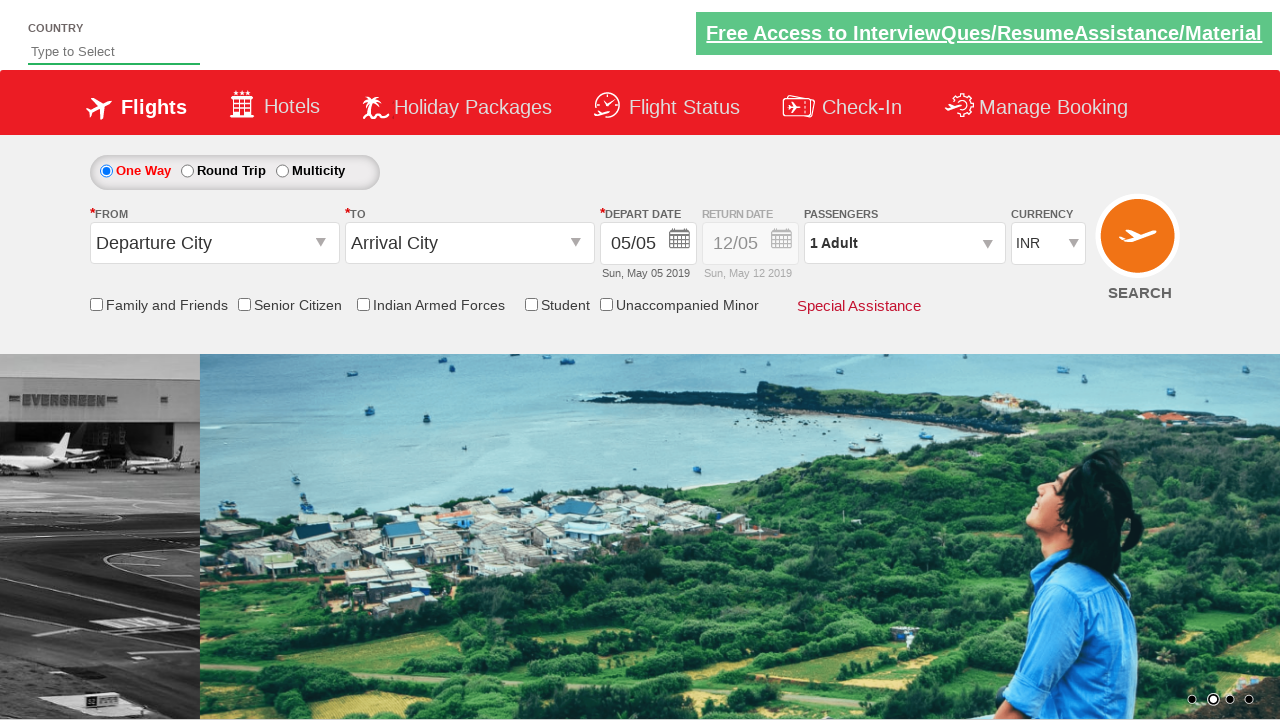

Clicked friends and family checkbox at (96, 304) on input[id*='friendsandfamily']
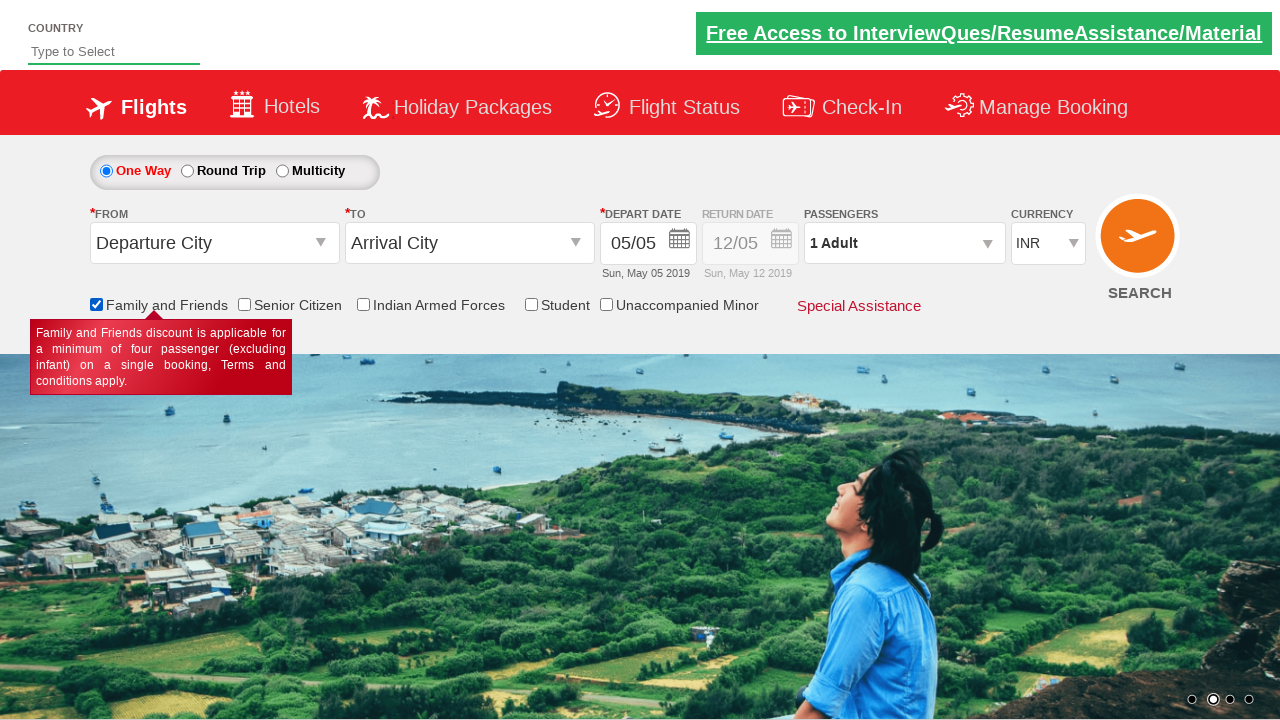

Verified checkbox selection status: True
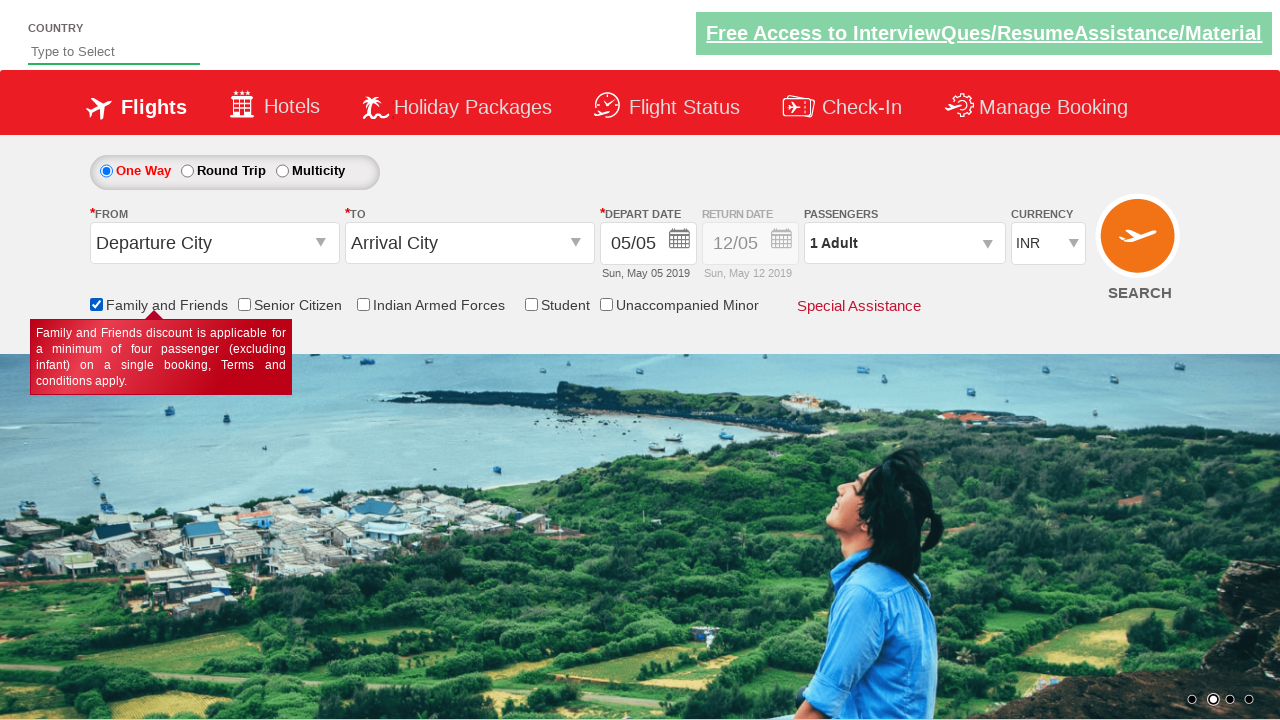

Counted total checkboxes on page: 6
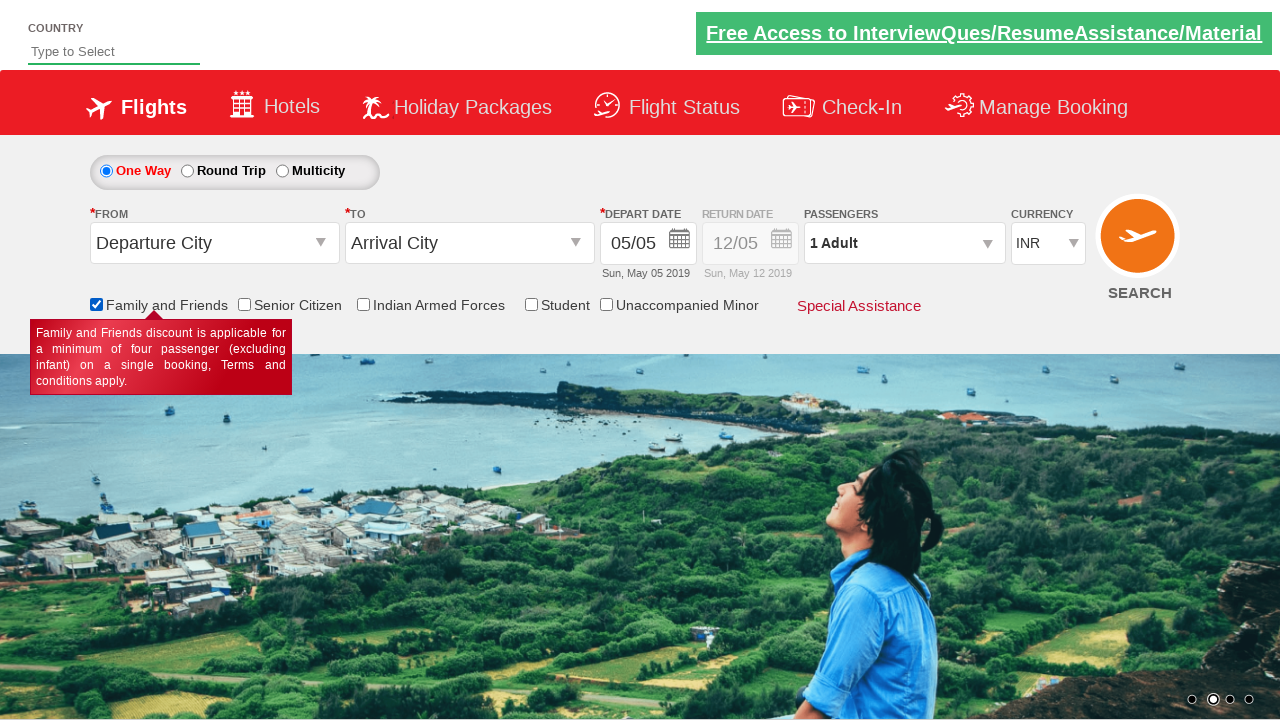

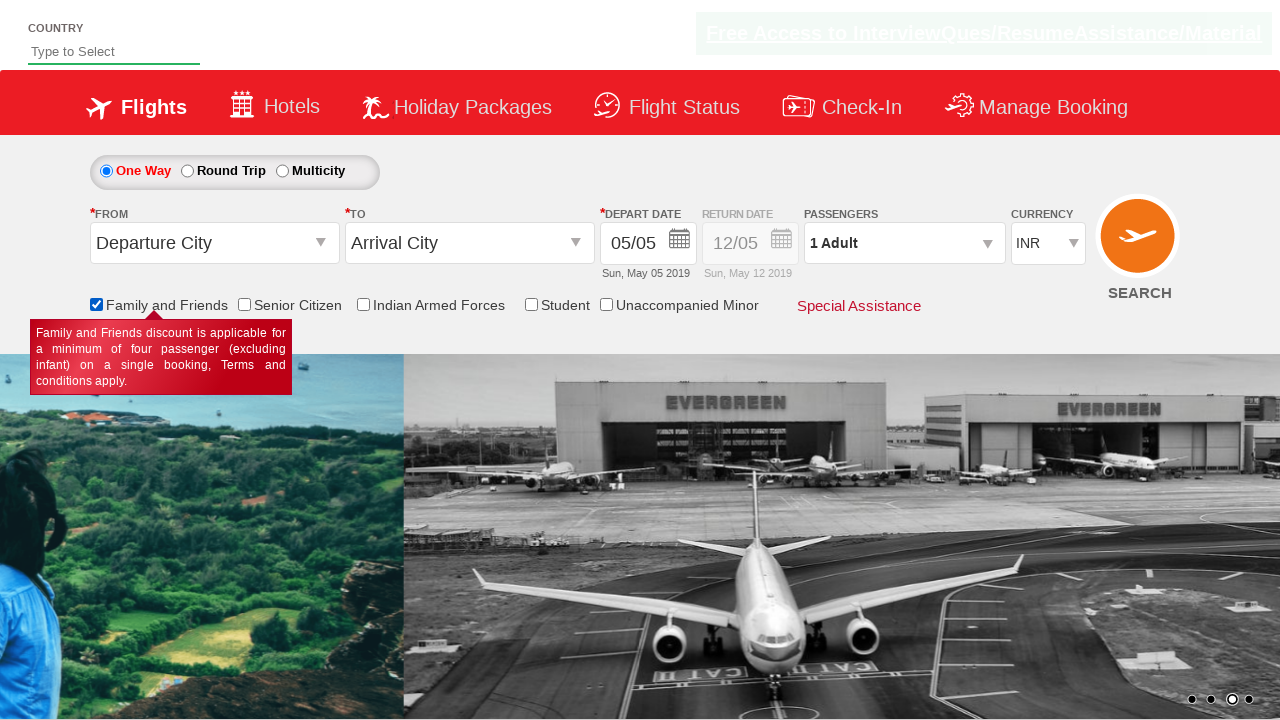